Tests that a todo item is removed when edited to an empty string

Starting URL: https://demo.playwright.dev/todomvc

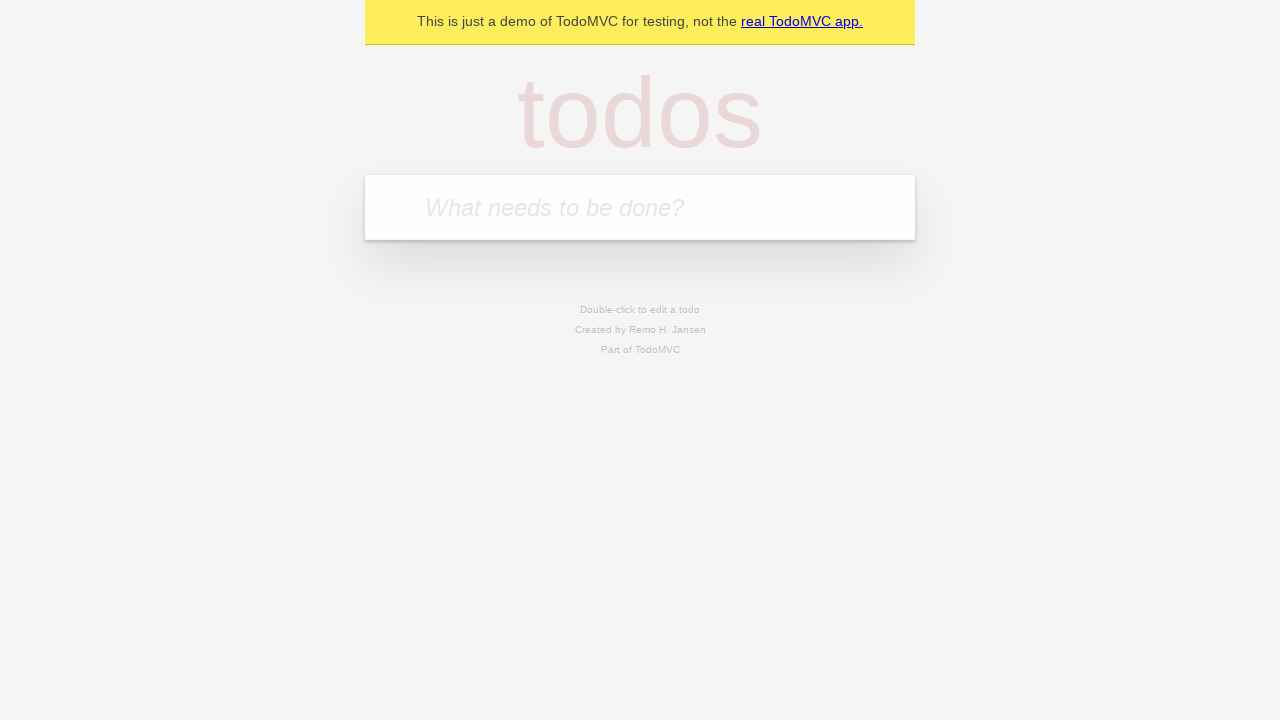

Located the 'What needs to be done?' input field
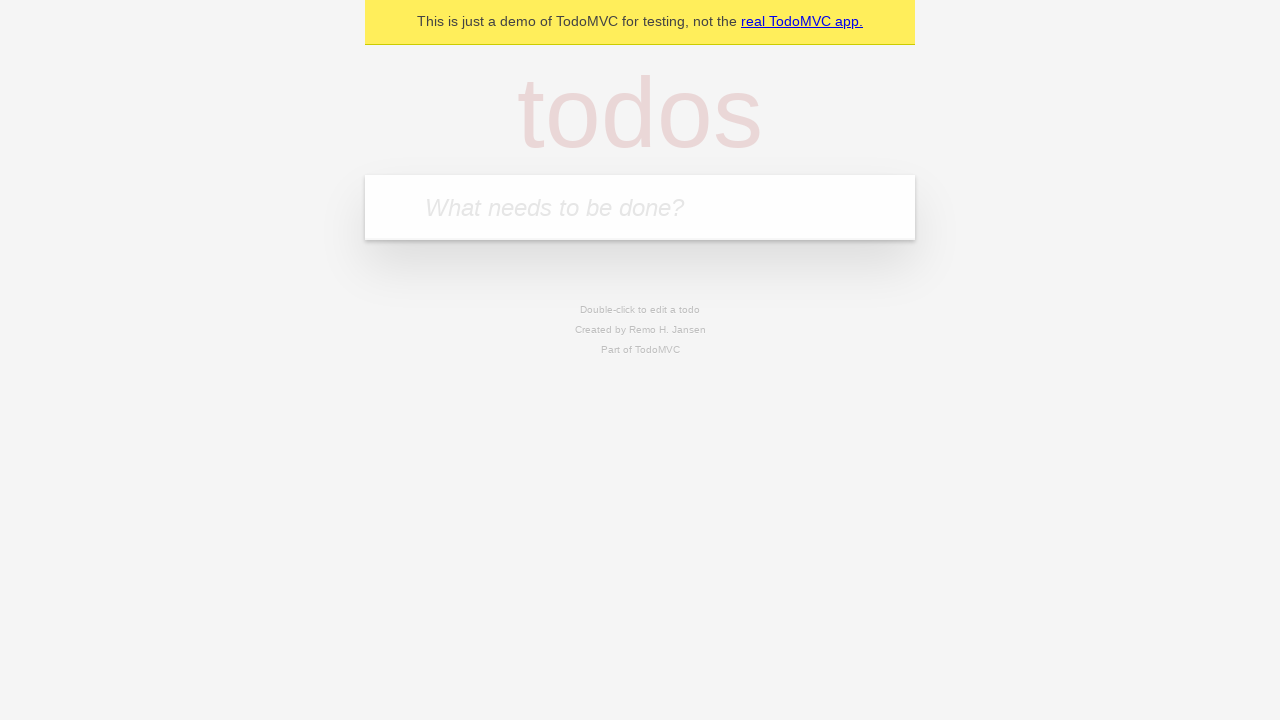

Filled todo input with 'buy some cheese' on internal:attr=[placeholder="What needs to be done?"i]
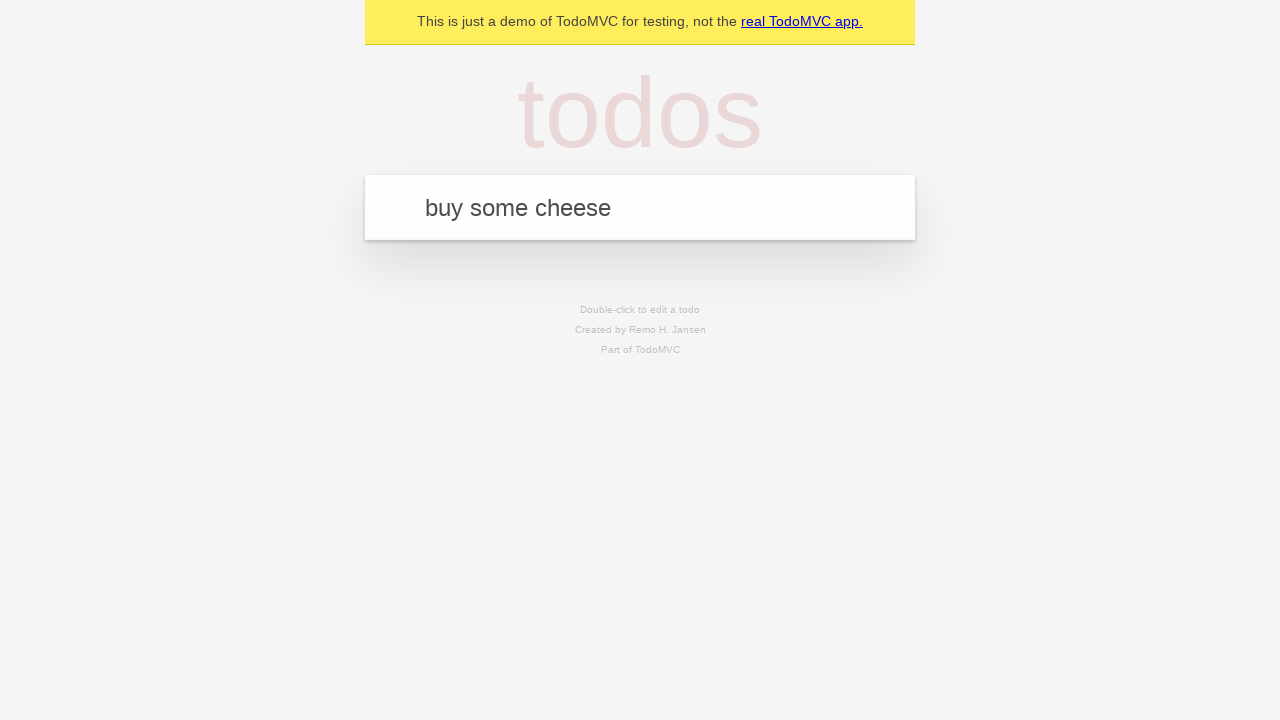

Pressed Enter to create todo item 'buy some cheese' on internal:attr=[placeholder="What needs to be done?"i]
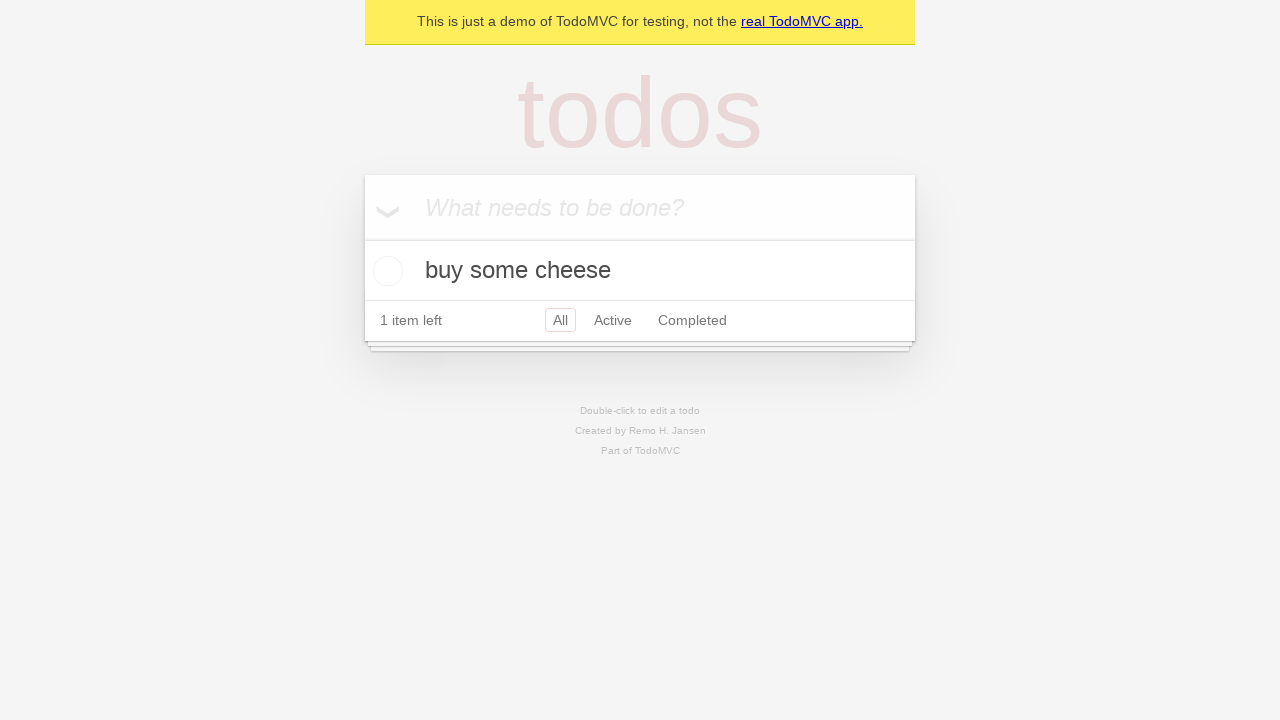

Filled todo input with 'feed the cat' on internal:attr=[placeholder="What needs to be done?"i]
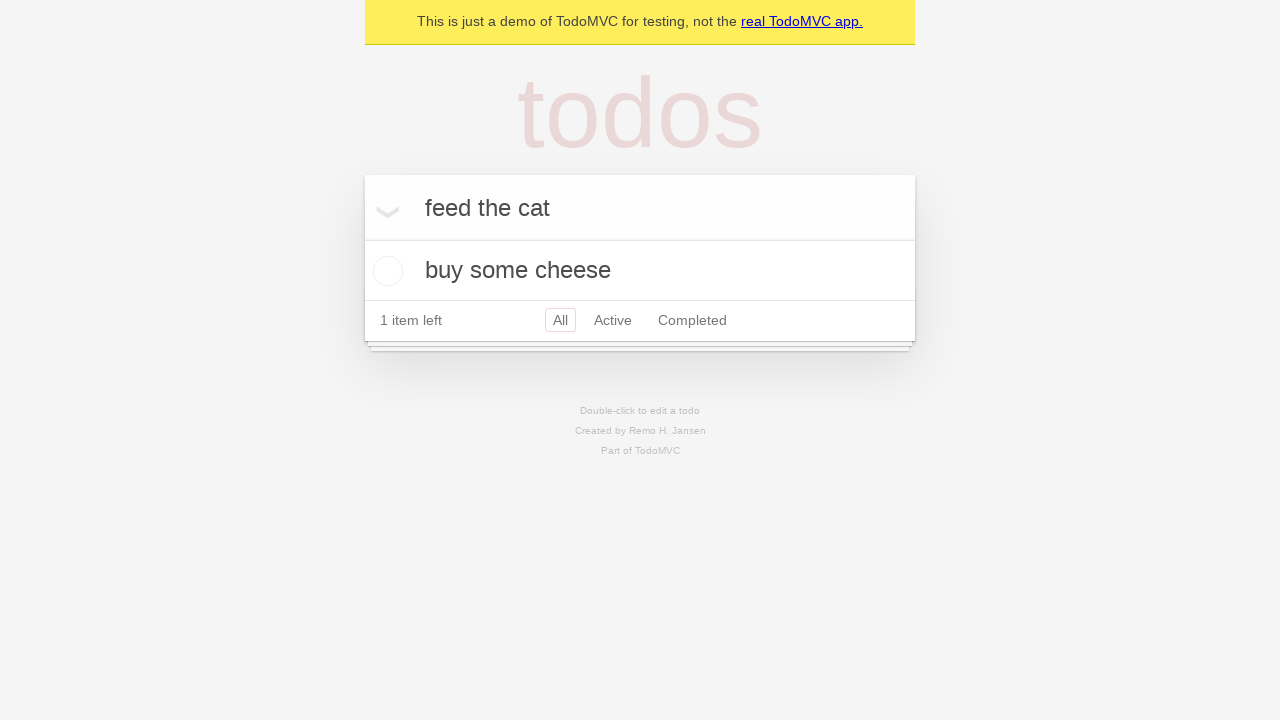

Pressed Enter to create todo item 'feed the cat' on internal:attr=[placeholder="What needs to be done?"i]
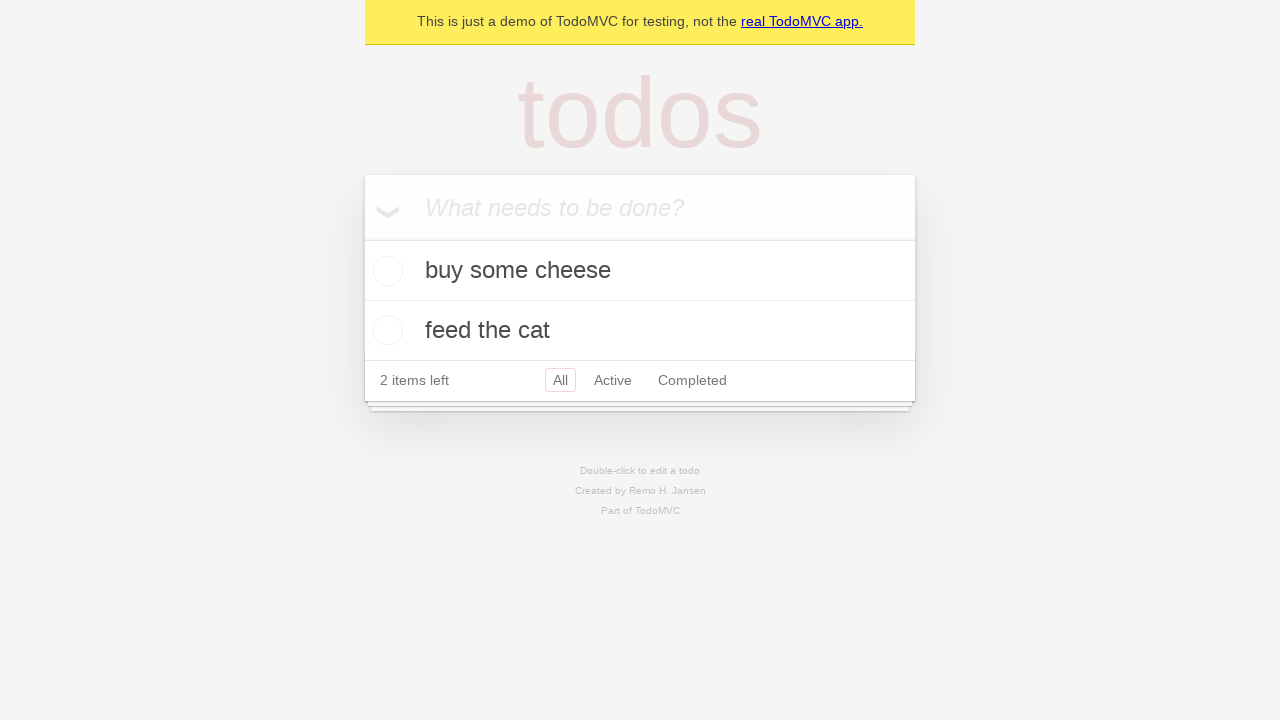

Filled todo input with 'book a doctors appointment' on internal:attr=[placeholder="What needs to be done?"i]
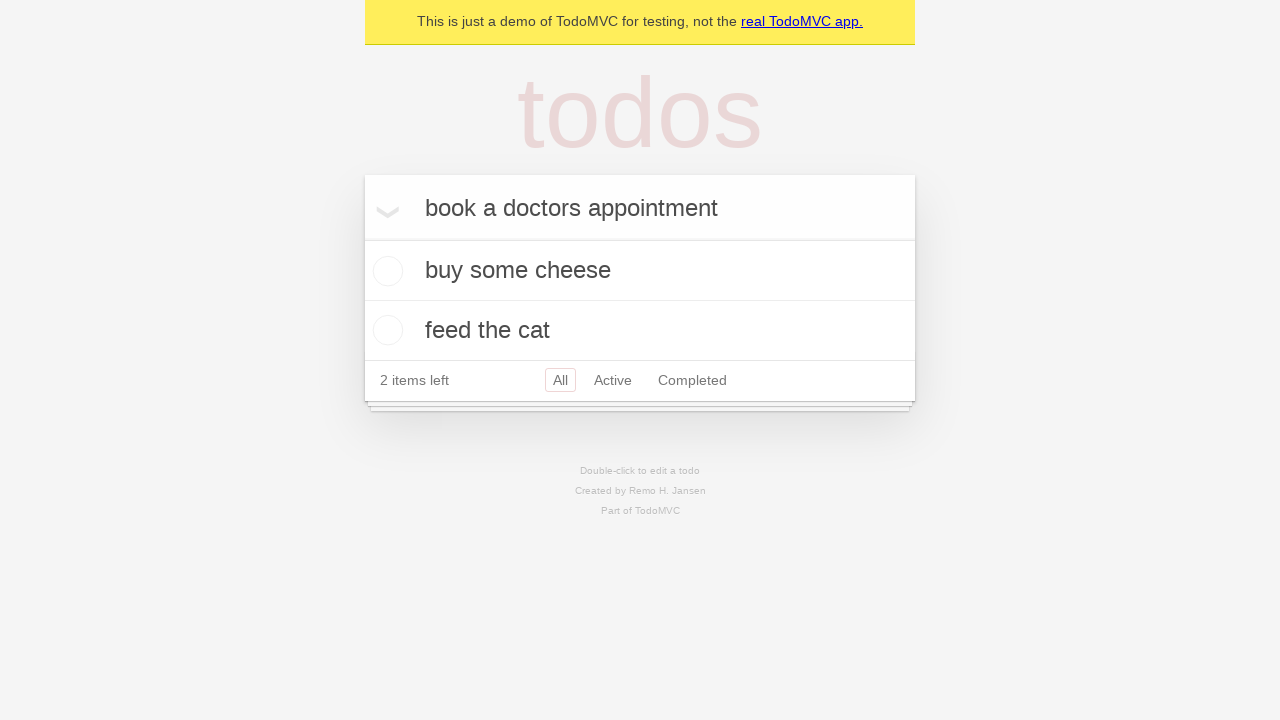

Pressed Enter to create todo item 'book a doctors appointment' on internal:attr=[placeholder="What needs to be done?"i]
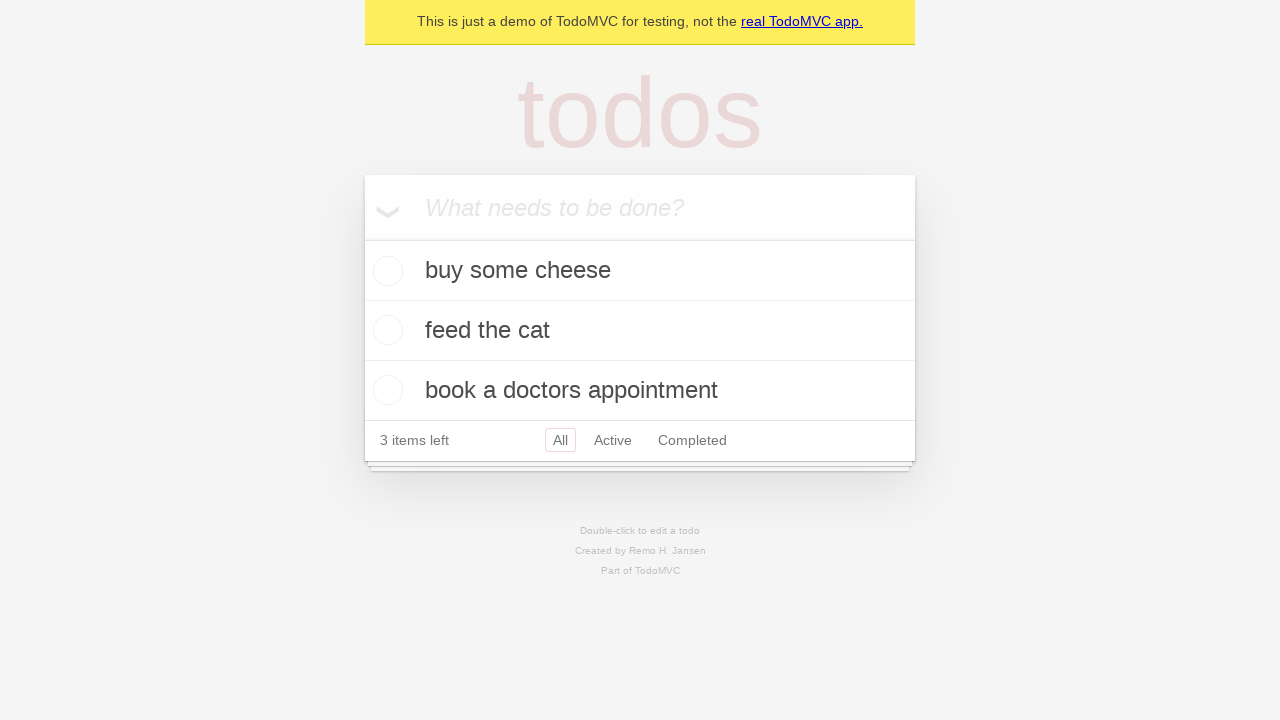

Located all todo items
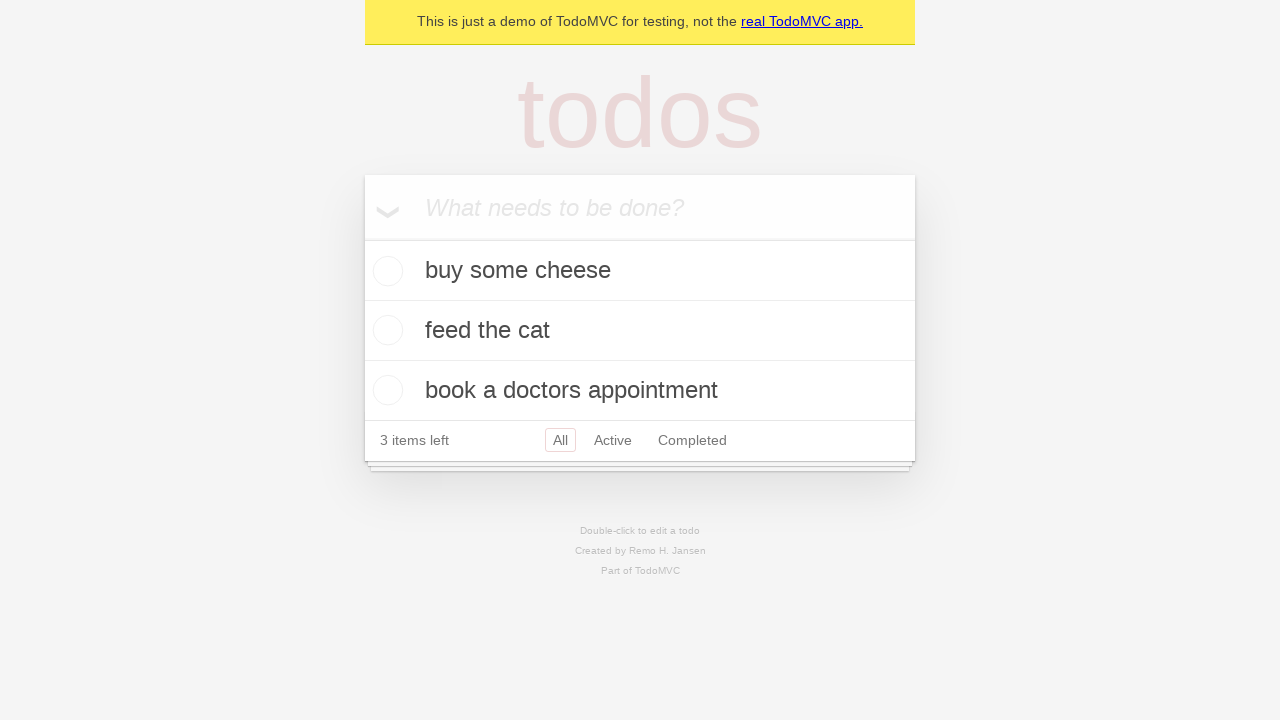

Double-clicked the second todo item to enter edit mode at (640, 331) on internal:testid=[data-testid="todo-item"s] >> nth=1
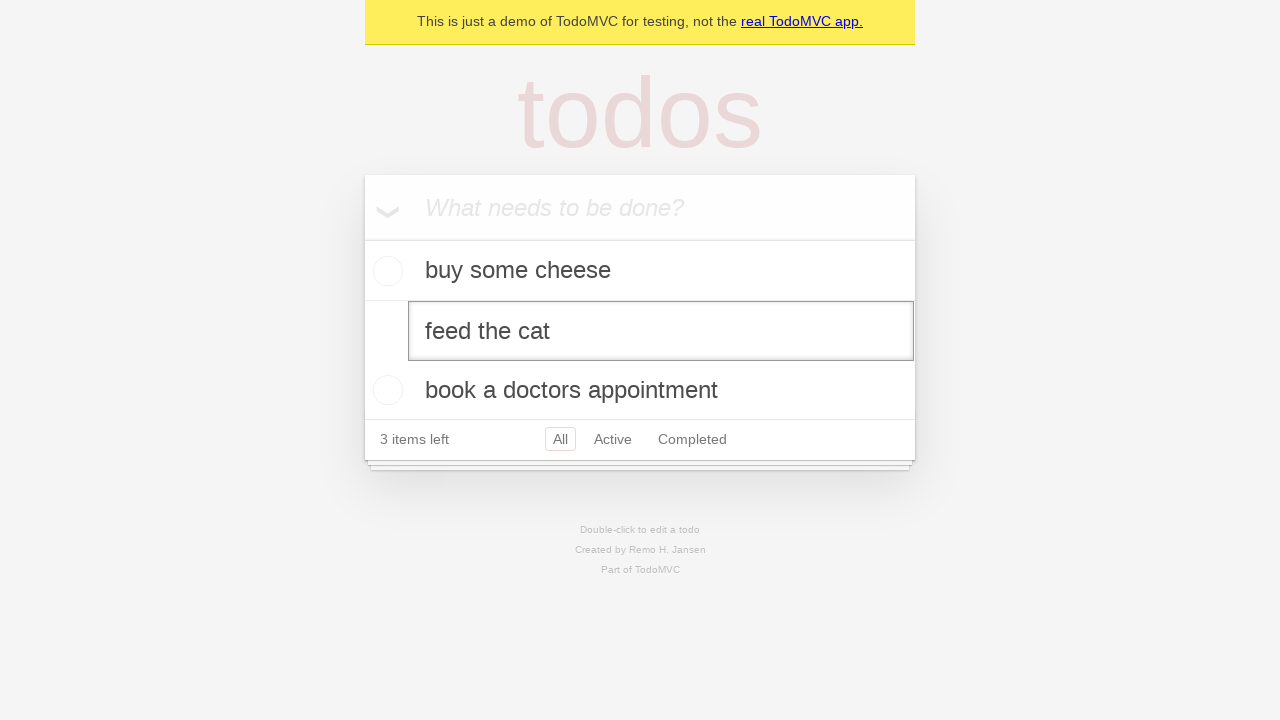

Located the edit textbox for the second todo item
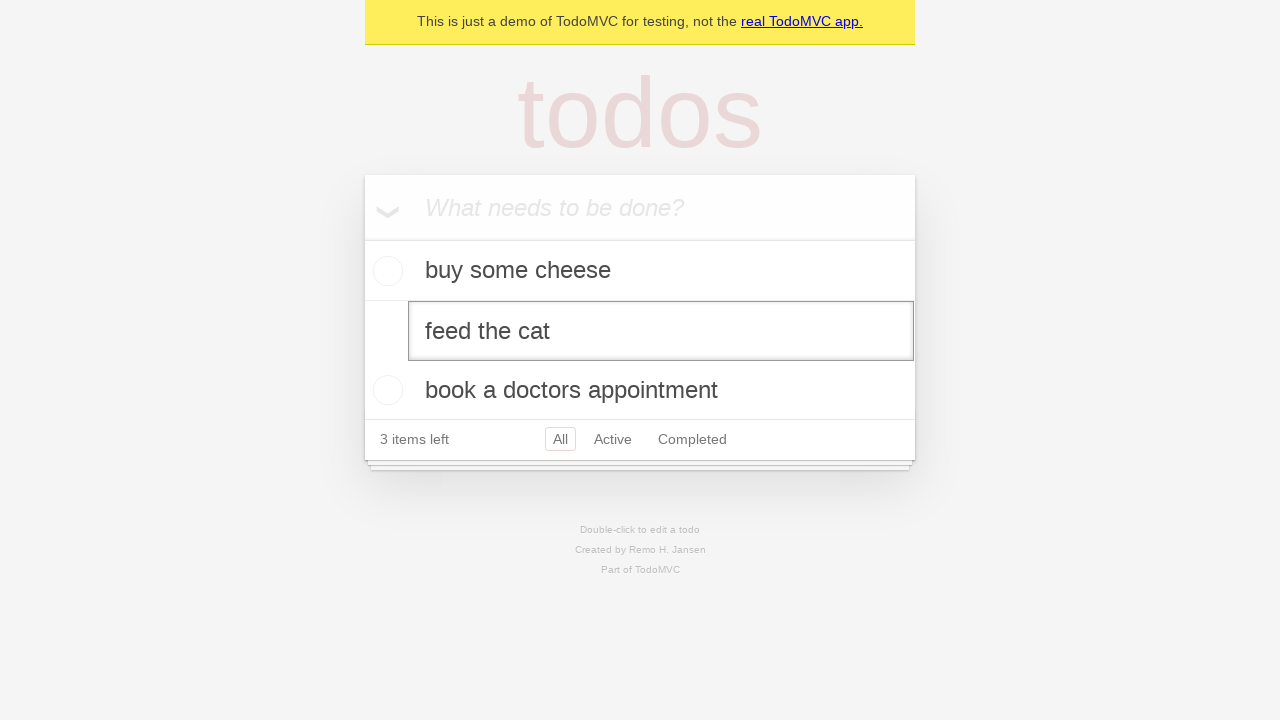

Cleared the edit input field to empty string on internal:testid=[data-testid="todo-item"s] >> nth=1 >> internal:role=textbox[nam
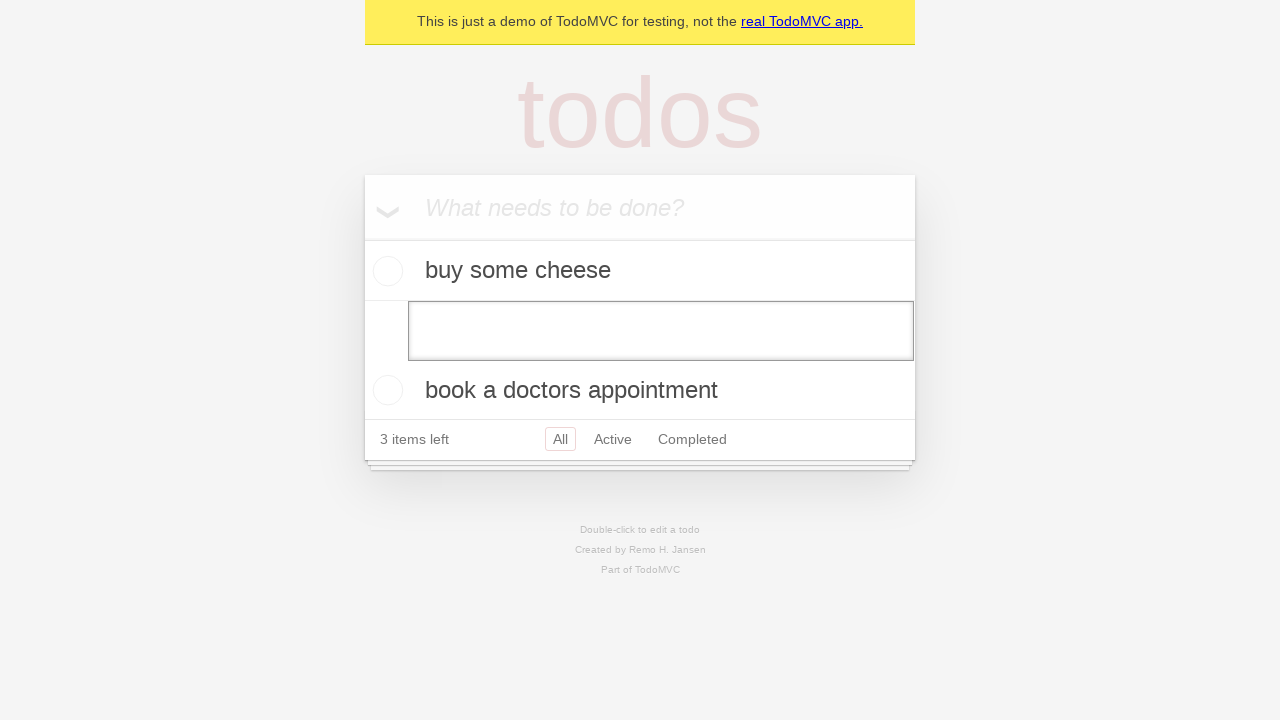

Pressed Enter to confirm deletion of todo item with empty text on internal:testid=[data-testid="todo-item"s] >> nth=1 >> internal:role=textbox[nam
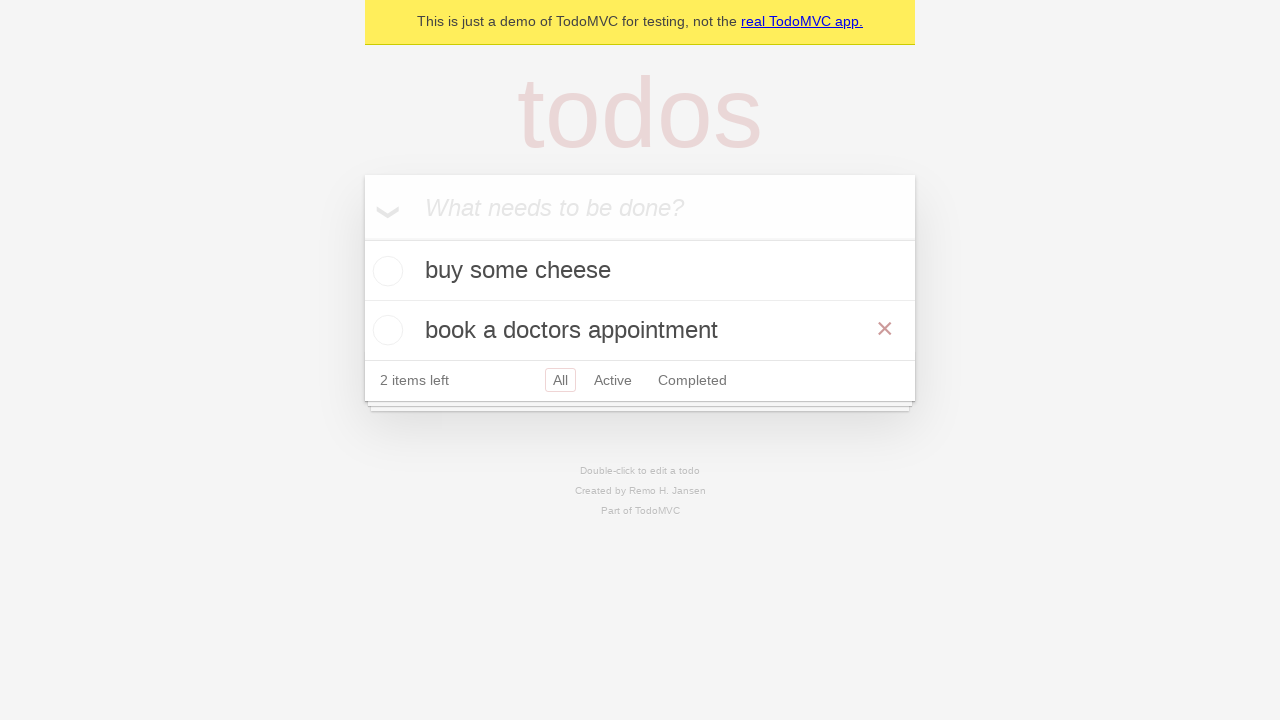

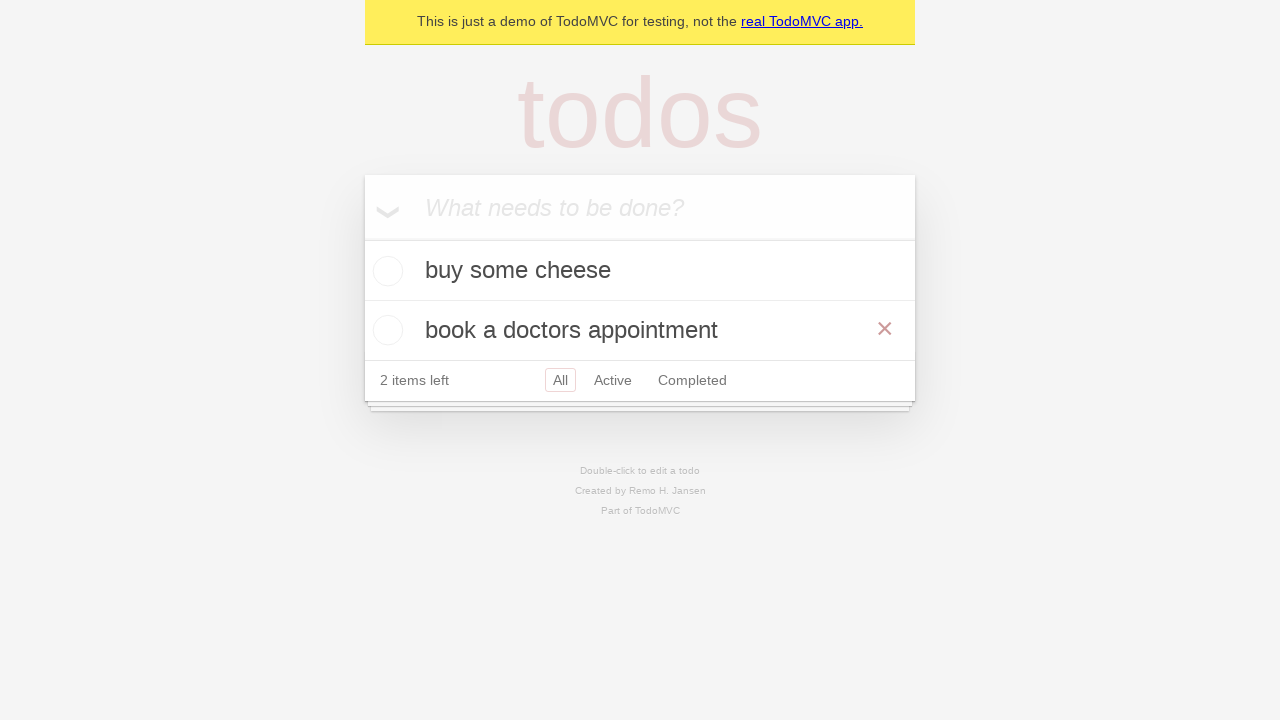